Tests that clicking on the A-Z park list link navigates to the correct A-Z list page.

Starting URL: https://bcparks.ca/

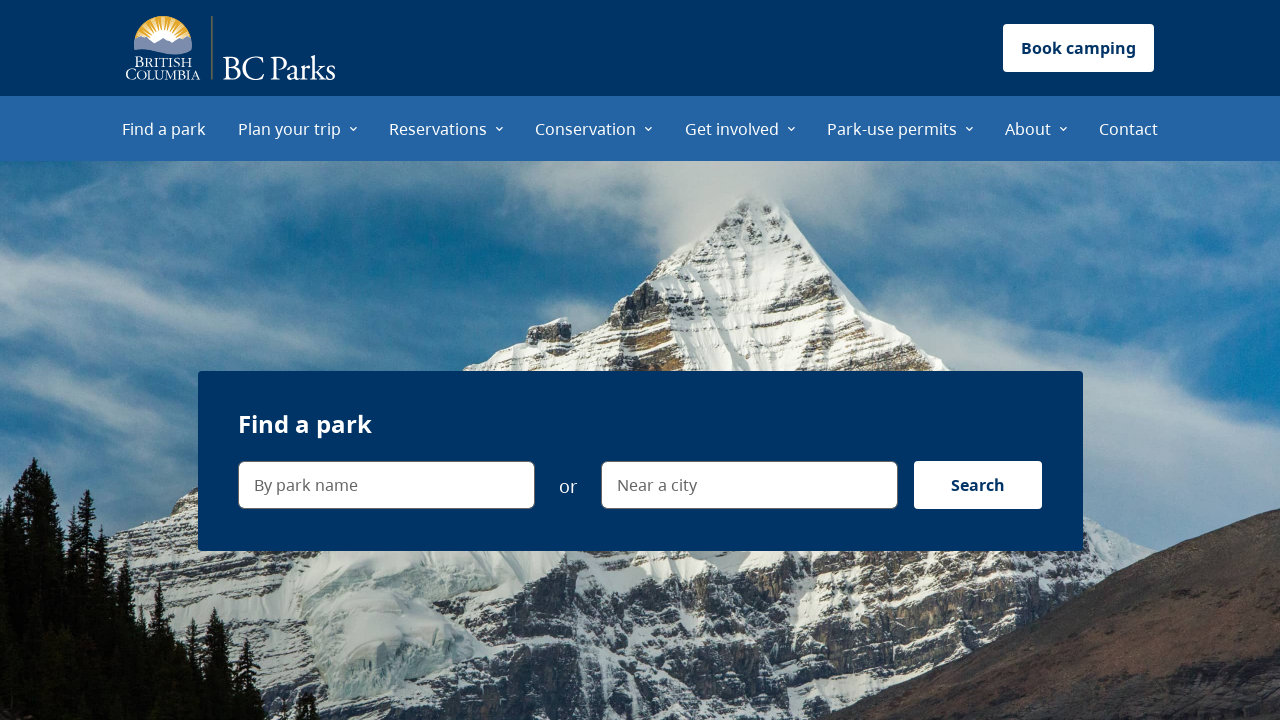

Clicked 'Find a park' menu item at (164, 128) on internal:role=menuitem[name="Find a park"i]
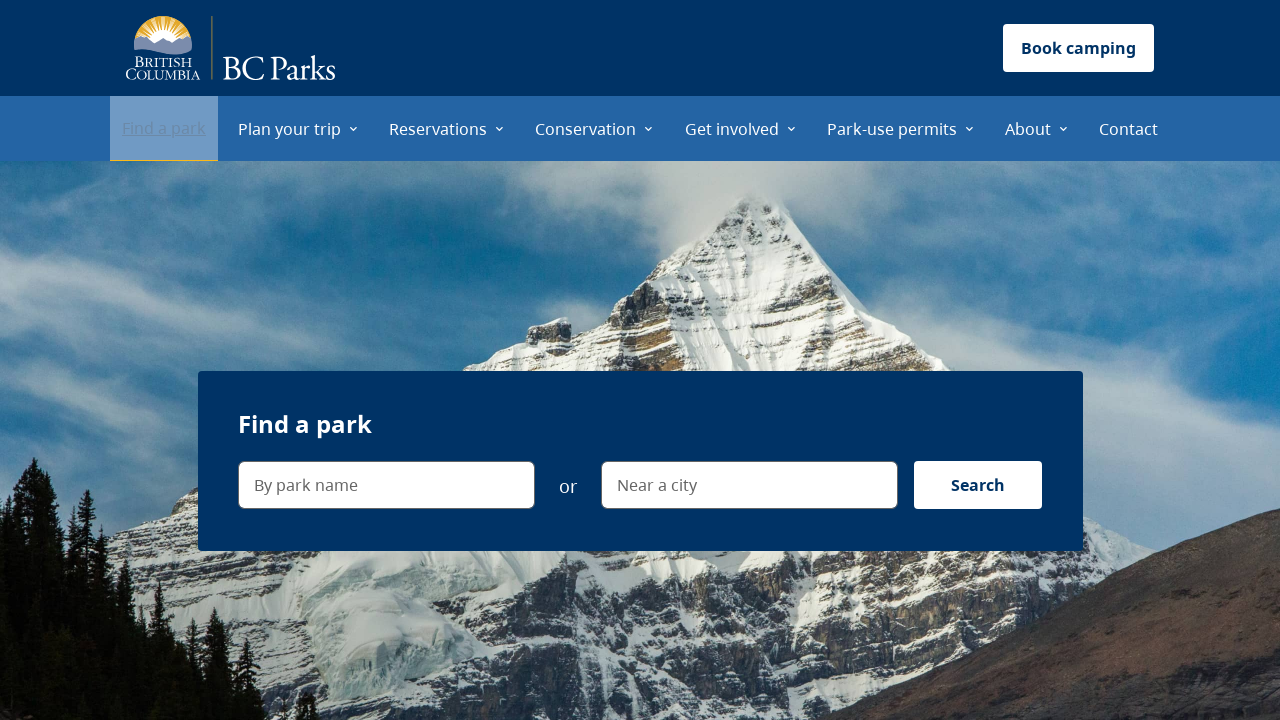

Waited for page to fully load (networkidle)
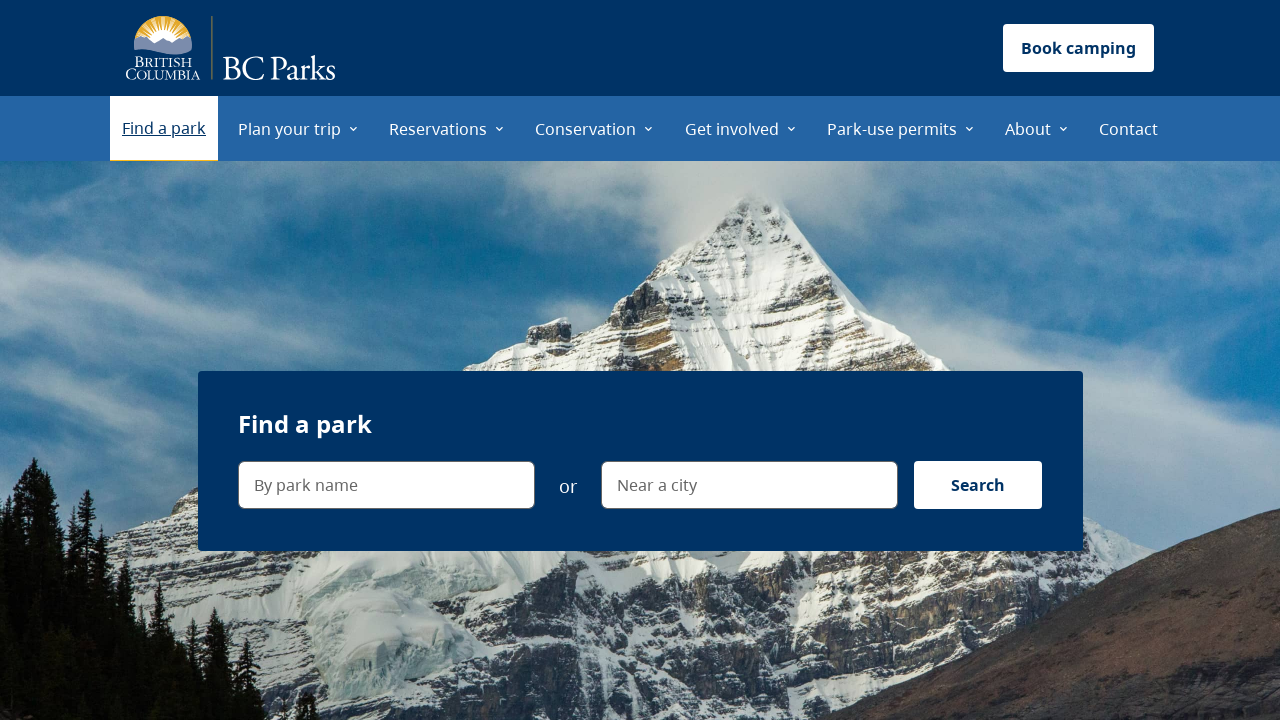

Verified navigation to Find a Park page (https://bcparks.ca/find-a-park/)
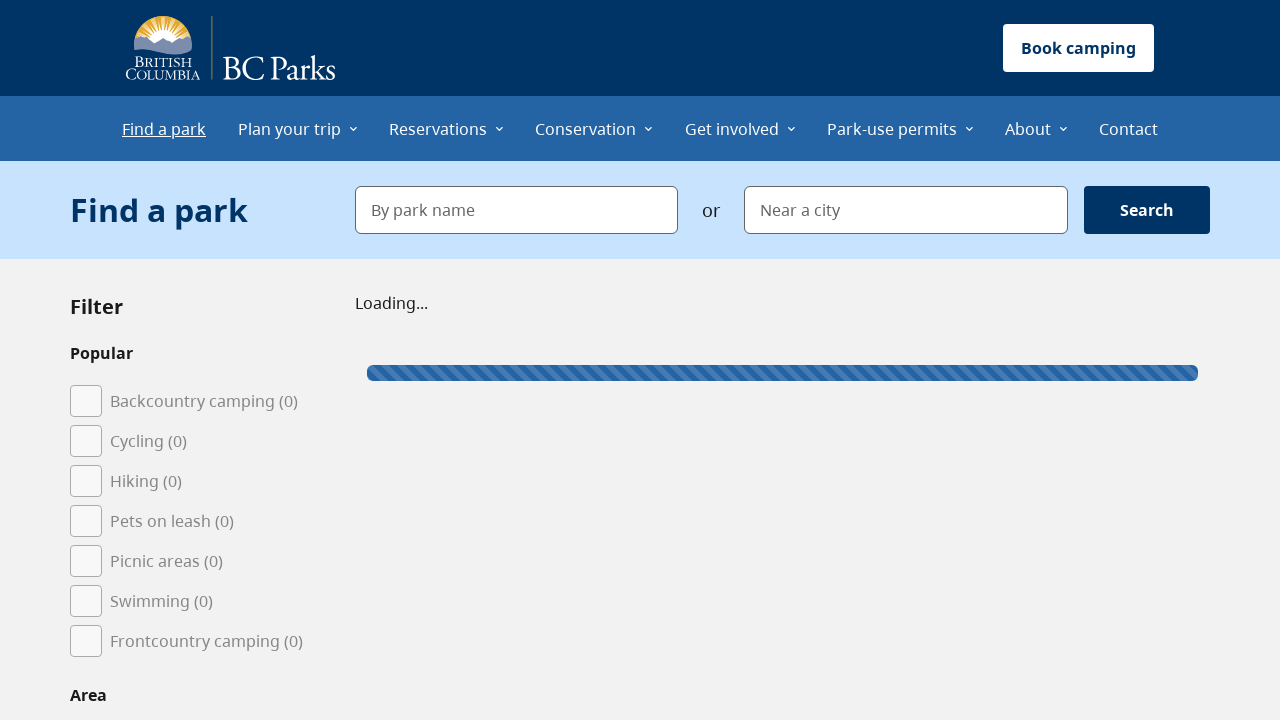

Clicked 'A–Z park list' link at (116, 361) on internal:role=link[name="A–Z park list"i]
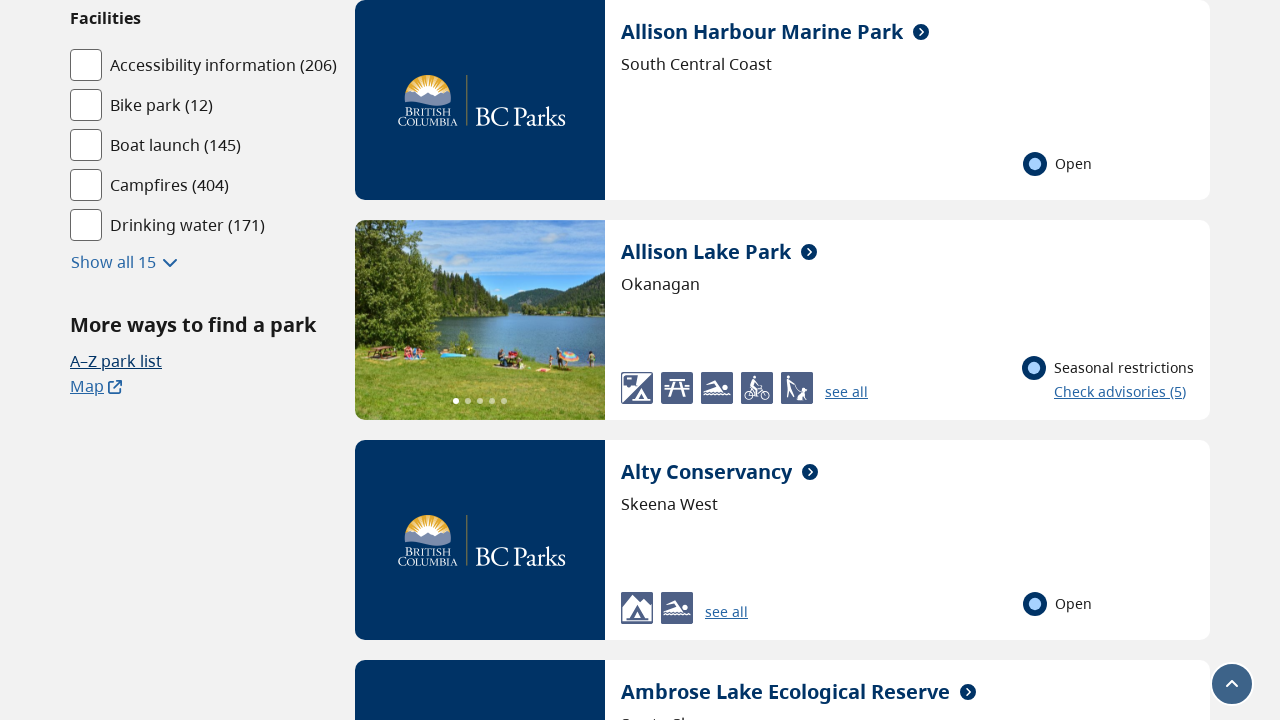

Verified navigation to A-Z park list page (https://bcparks.ca/find-a-park/a-z-list/)
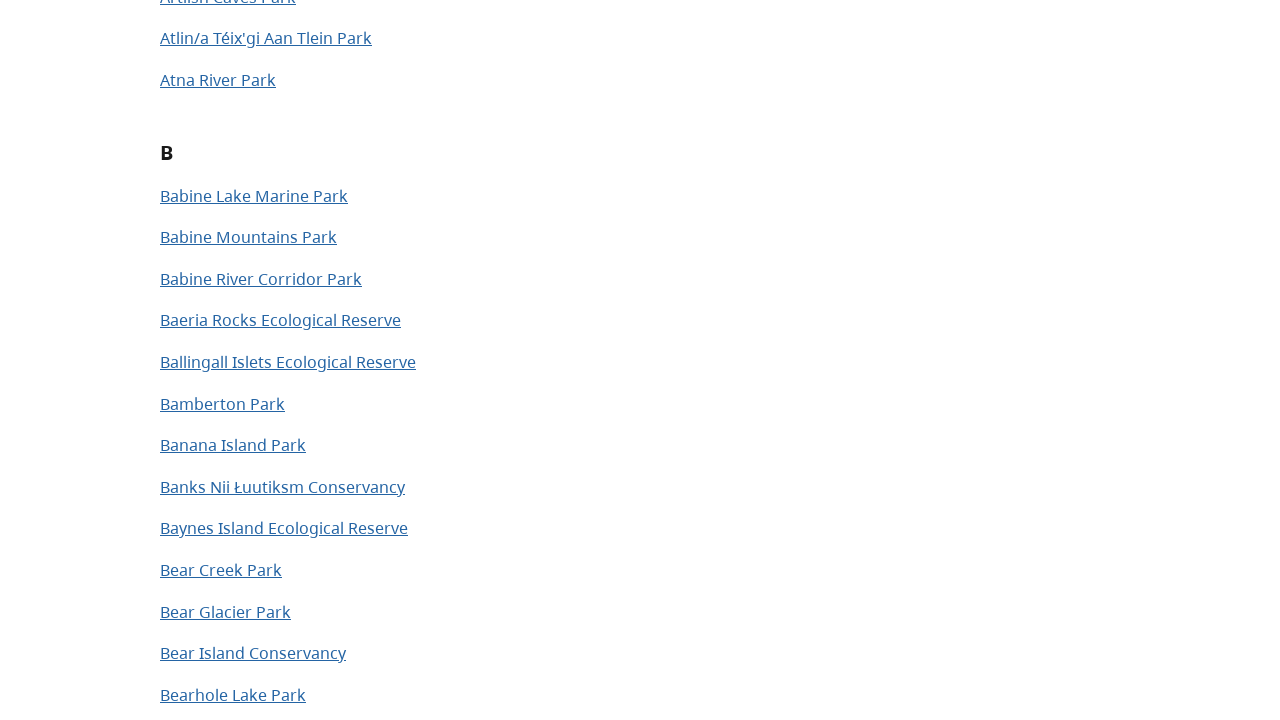

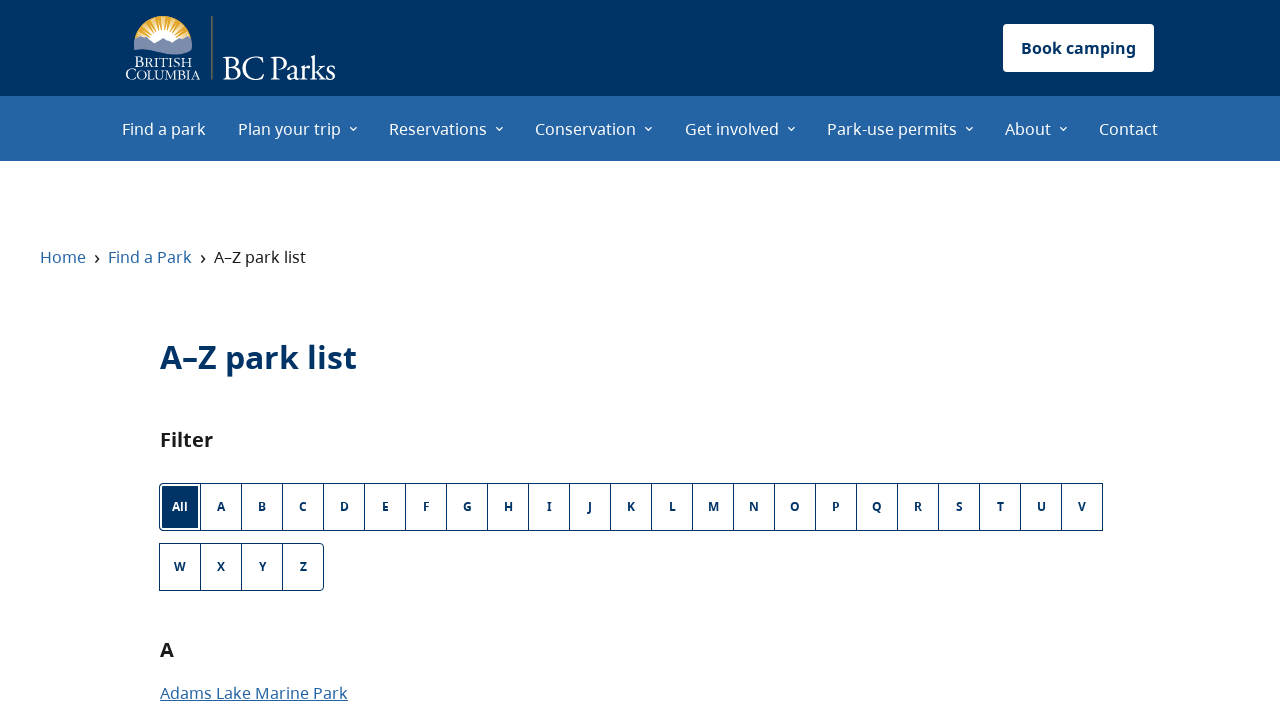